Navigates through the automation testing demo site by clicking on Demo Site link, then hovering over SwitchTo menu and clicking on Alerts option

Starting URL: https://automationtesting.in/

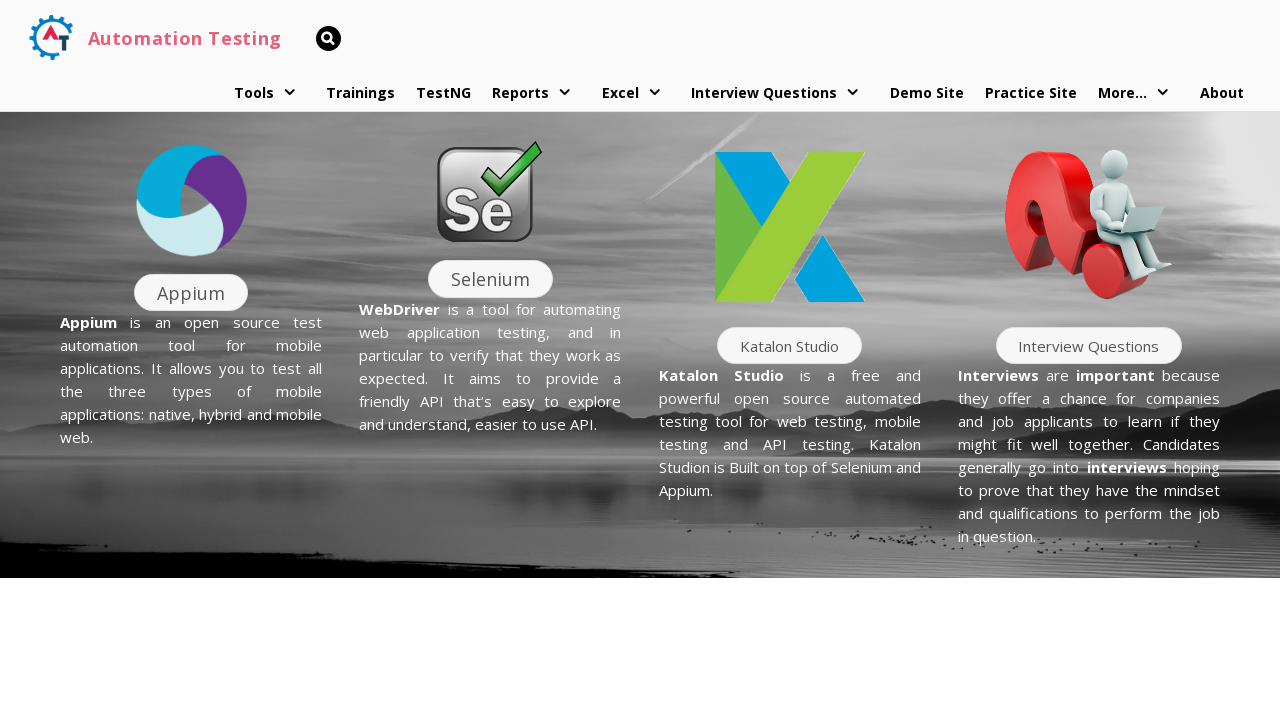

Clicked on Demo Site link at (927, 93) on text=Demo Site
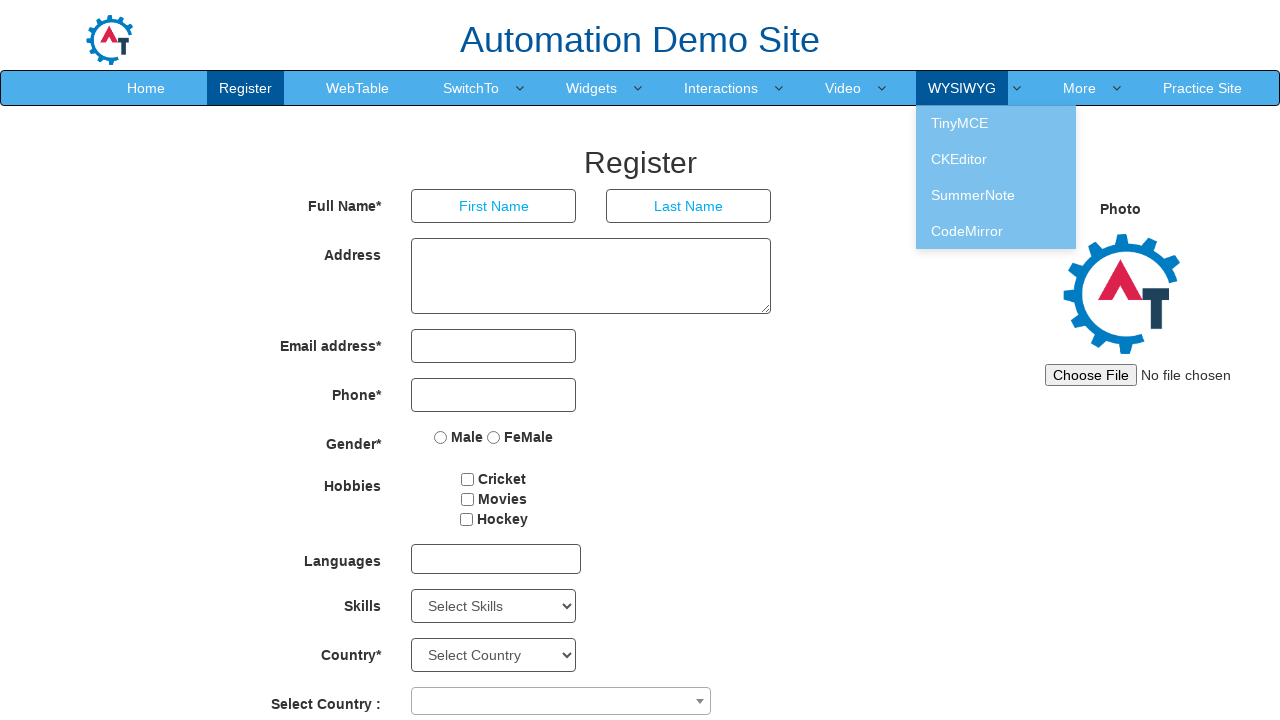

SwitchTo menu element loaded
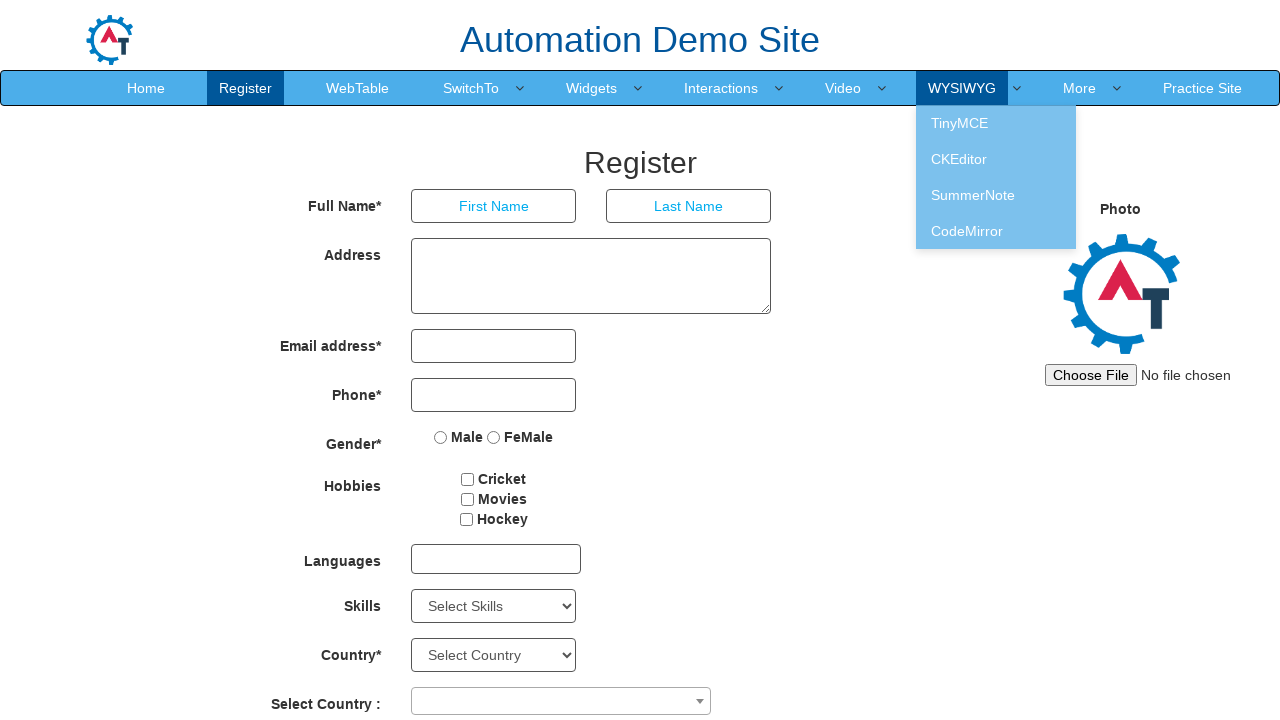

Hovered over SwitchTo menu at (471, 88) on text=SwitchTo
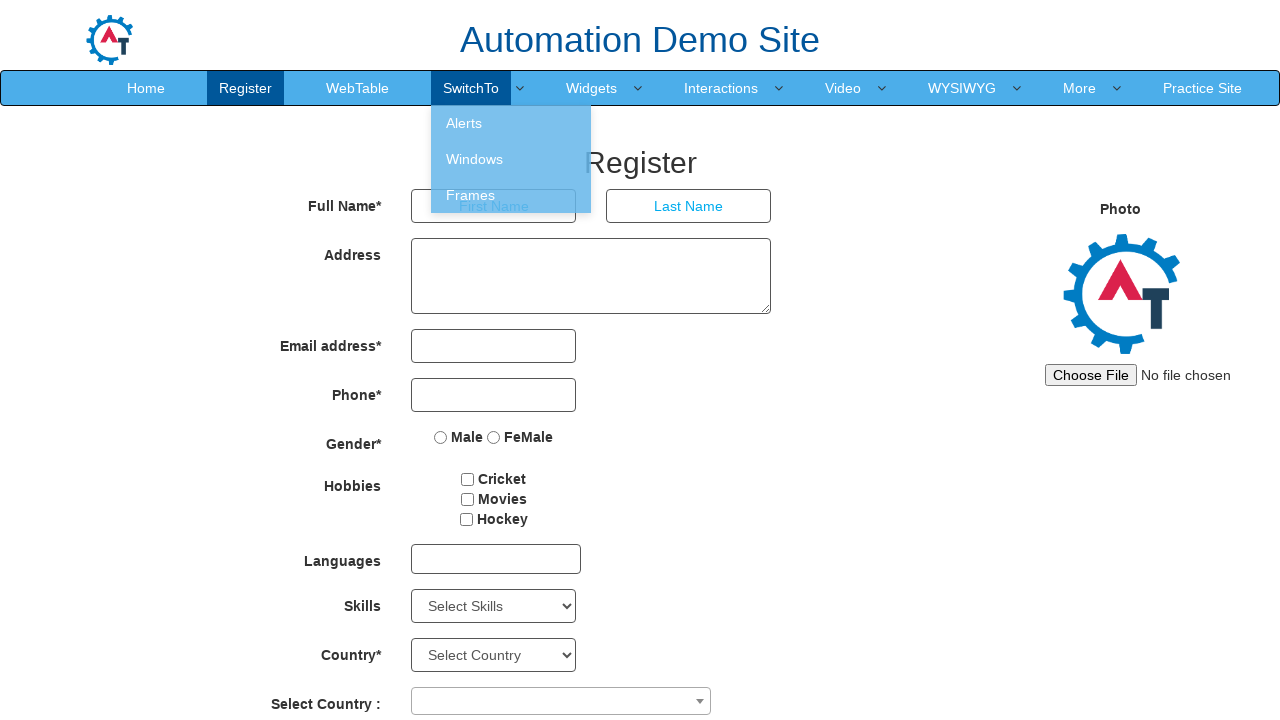

Clicked on Alerts option in SwitchTo dropdown at (511, 123) on text=Alerts
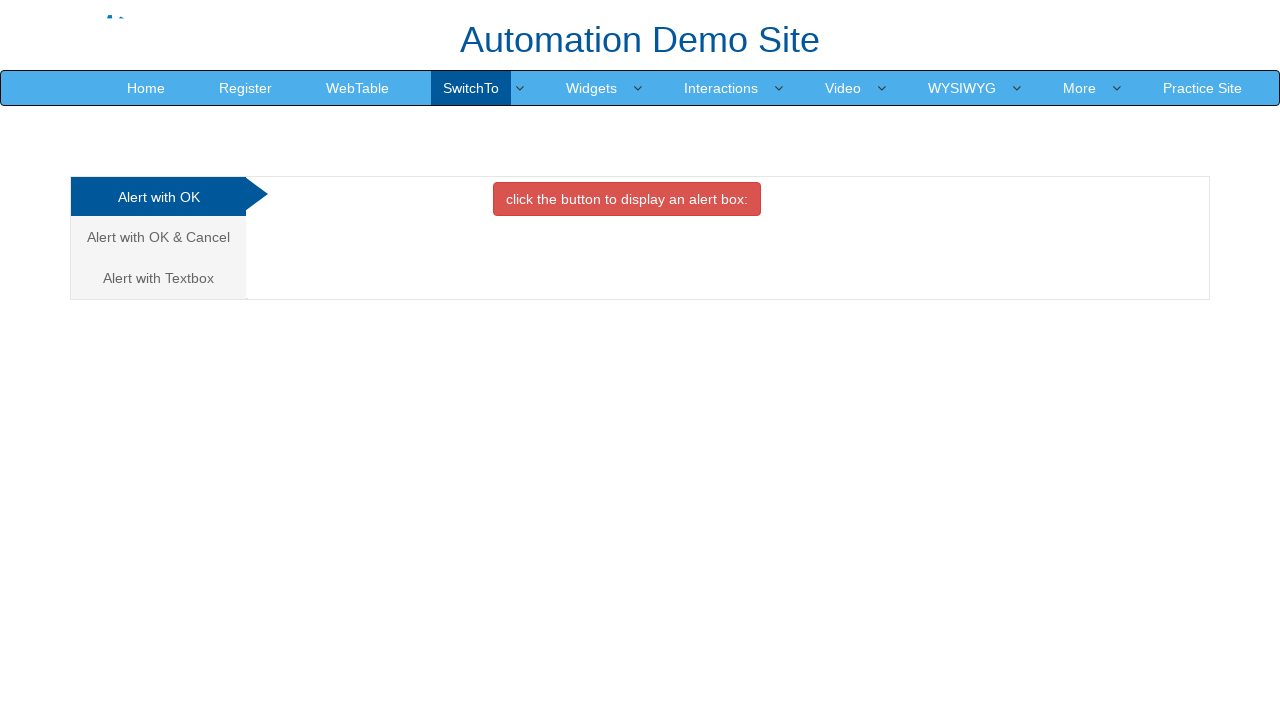

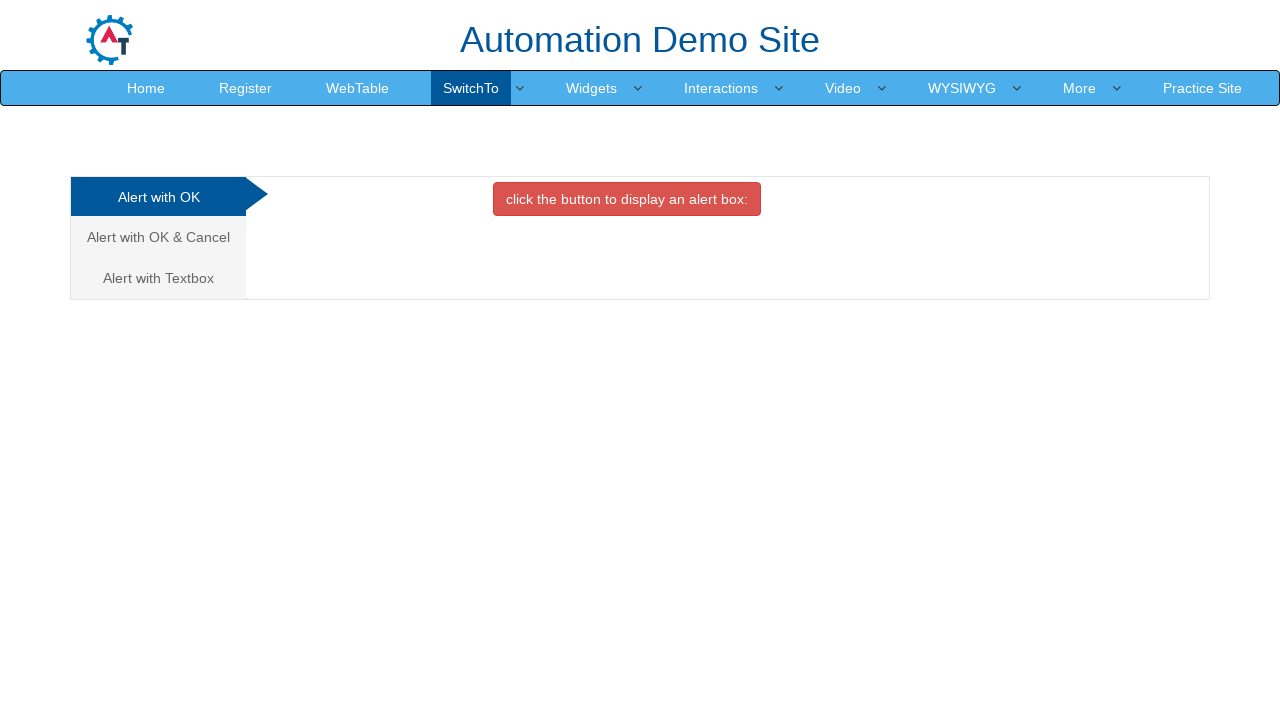